Tests right-click context menu functionality by right-clicking on an element, selecting an option from the context menu, and accepting an alert

Starting URL: https://swisnl.github.io/jQuery-contextMenu/demo.html

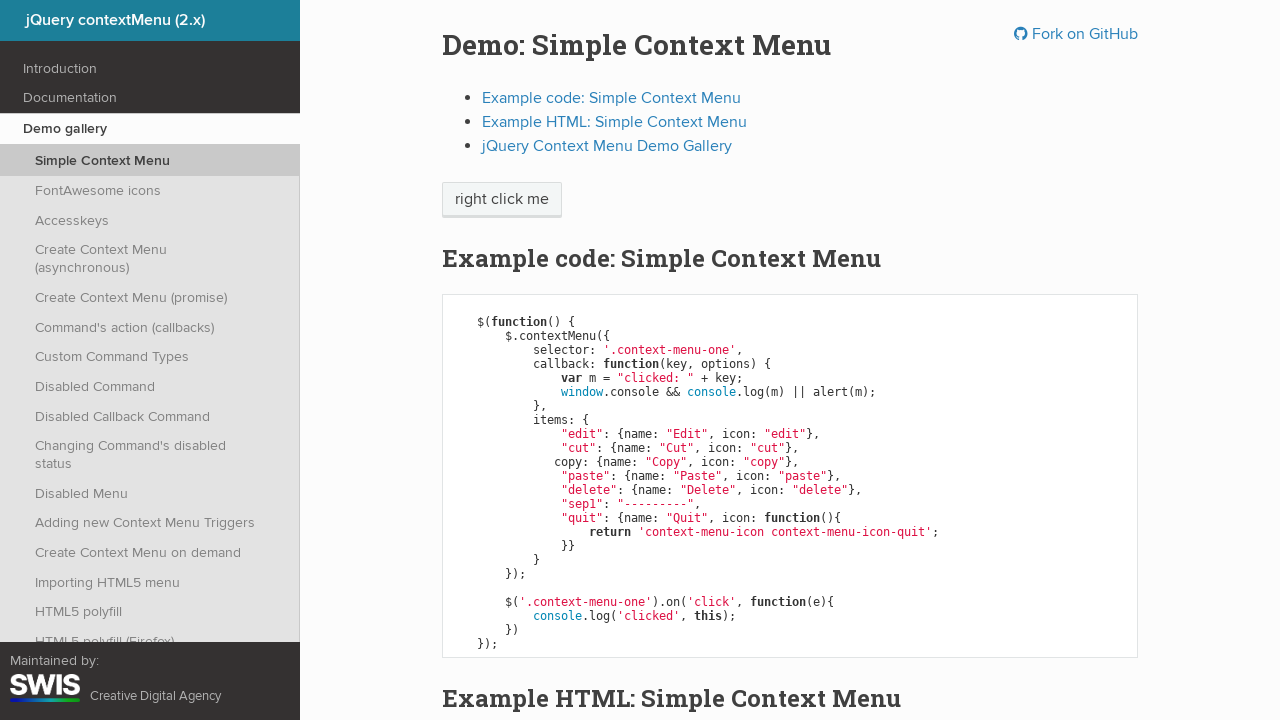

Located element for right-click
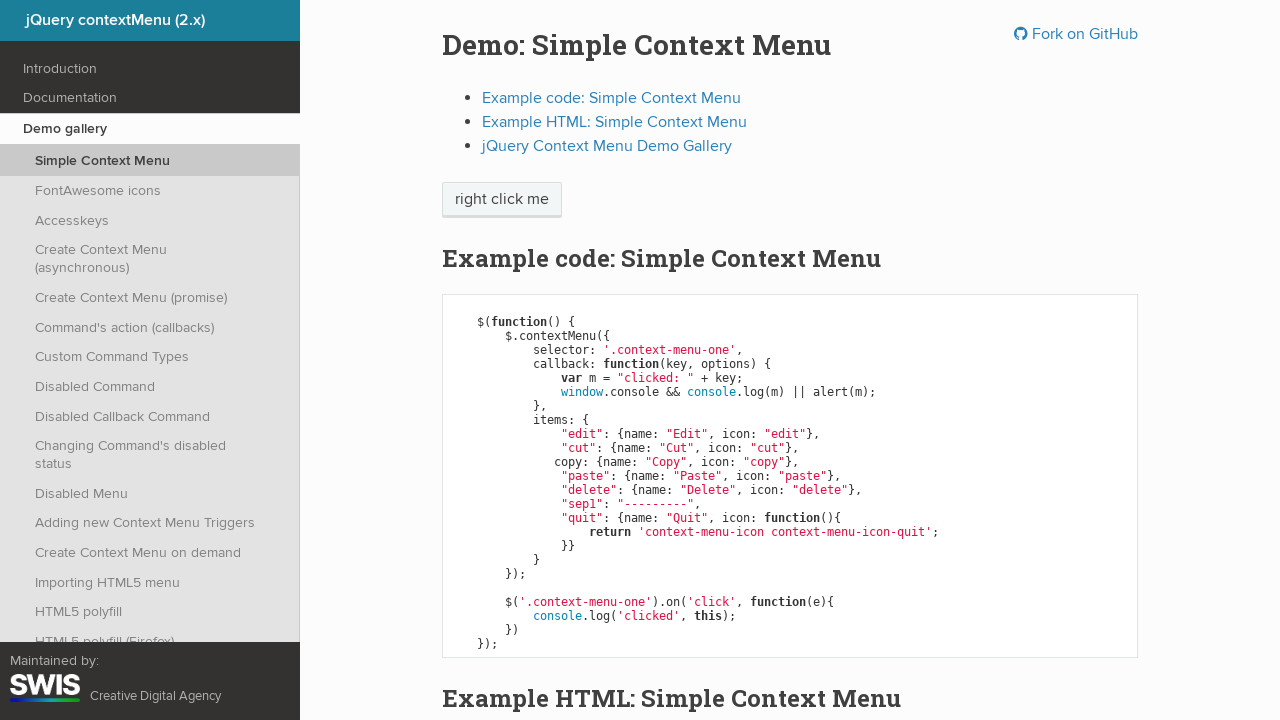

Right-clicked on element to open context menu at (502, 200) on xpath=/html/body/div/section/div/div/div/p/span
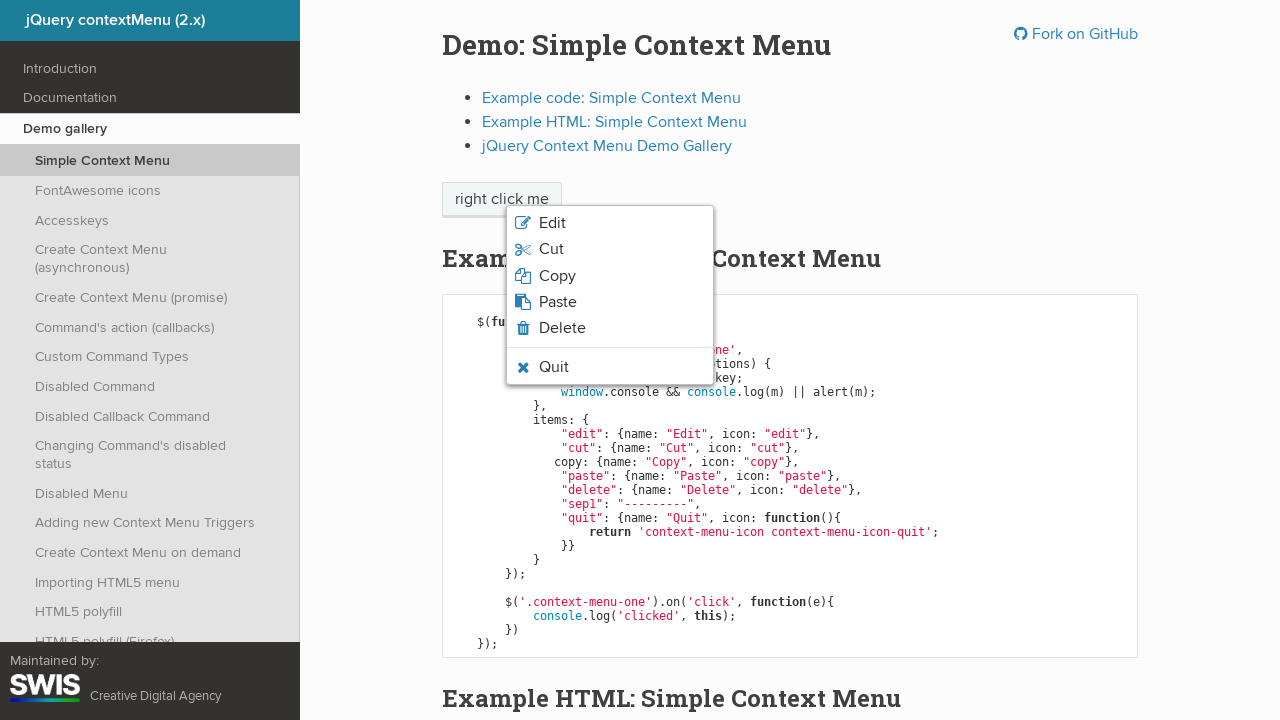

Waited for context menu to appear
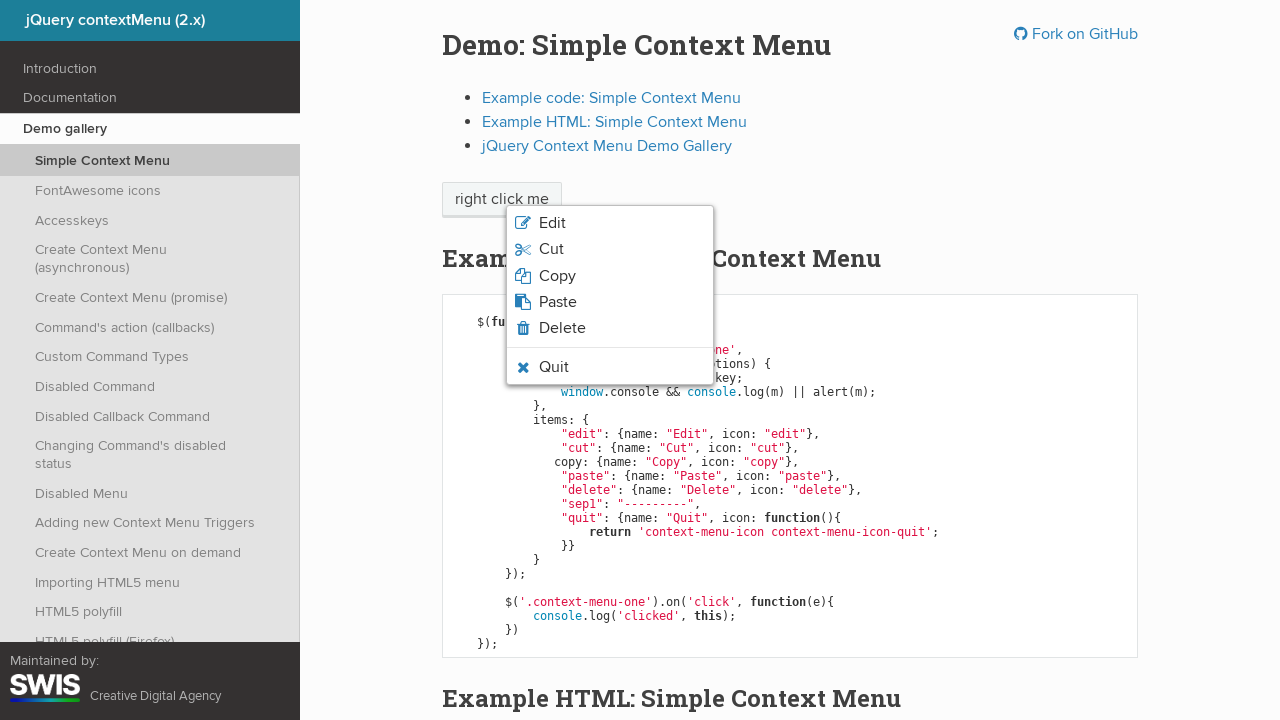

Located third option in context menu
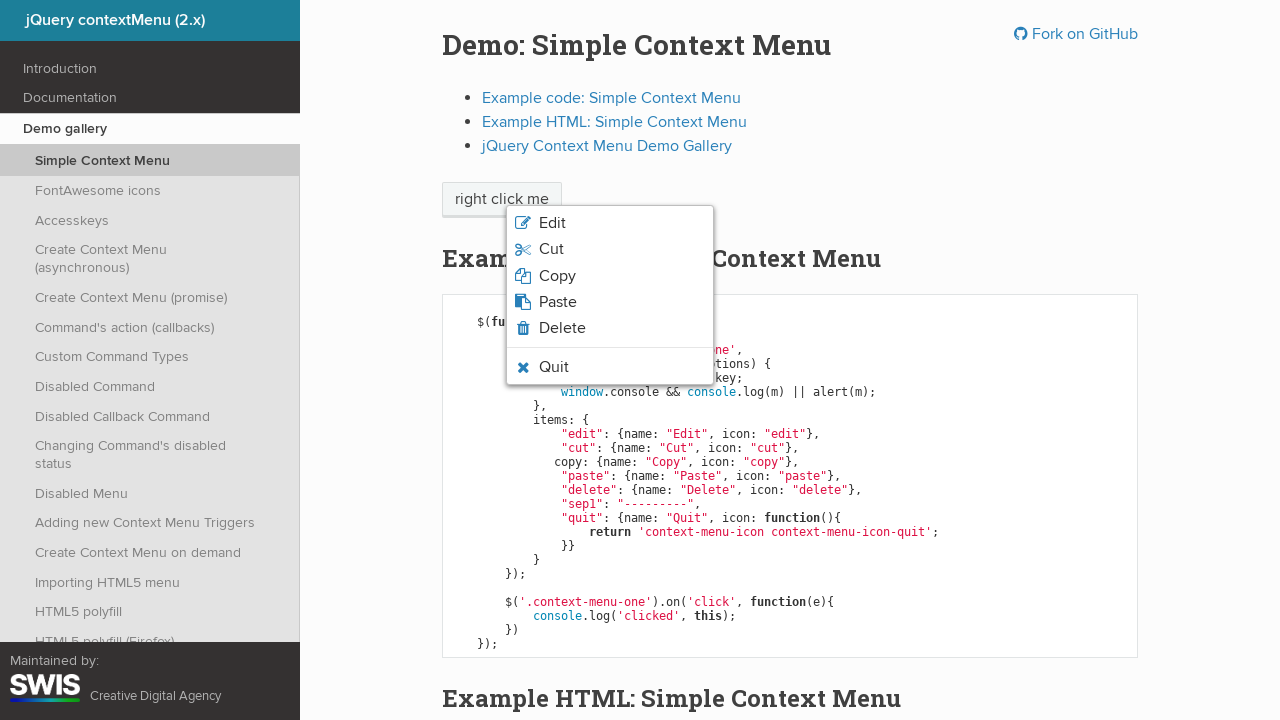

Clicked third option in context menu at (610, 276) on xpath=/html/body/ul/li[3]
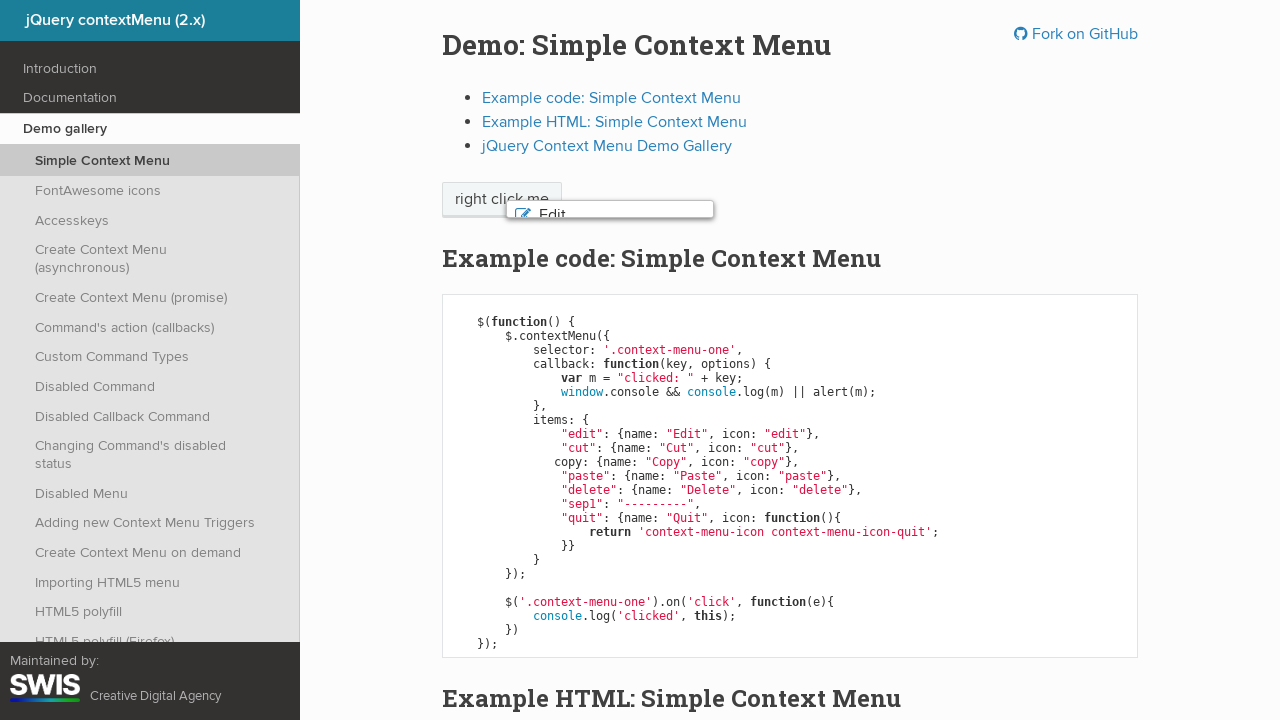

Set up alert dialog handler to accept dialogs
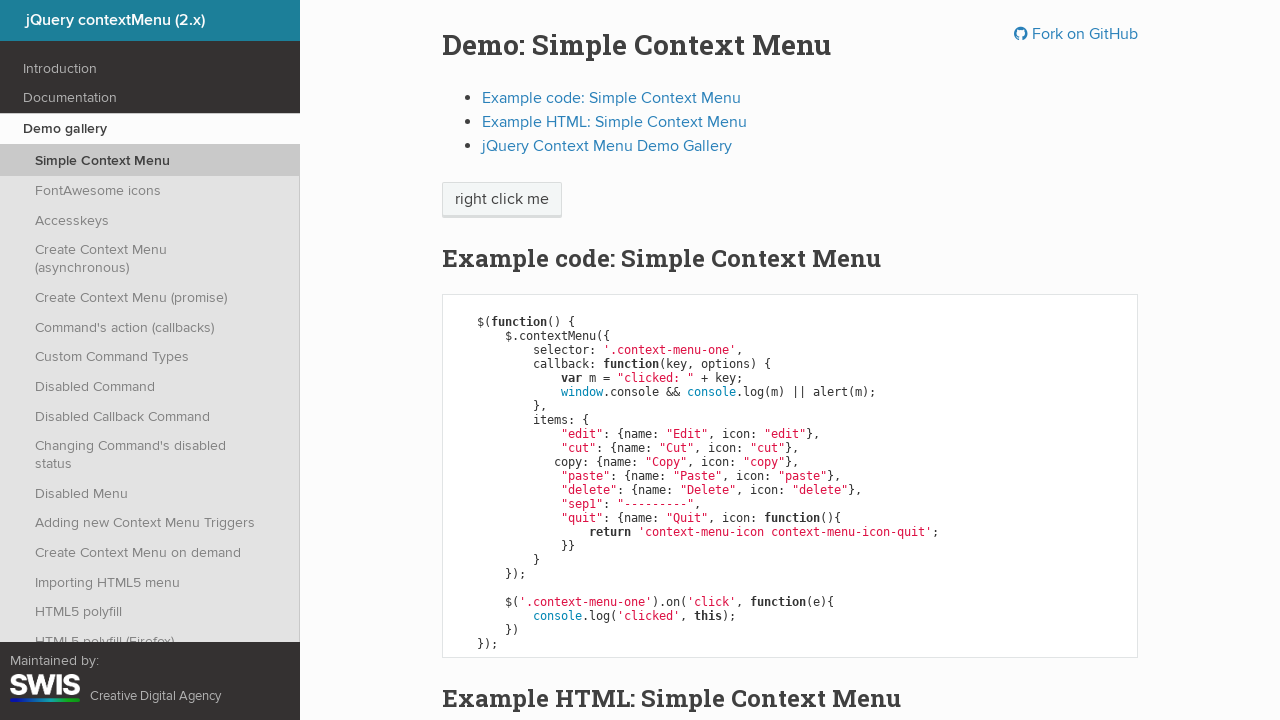

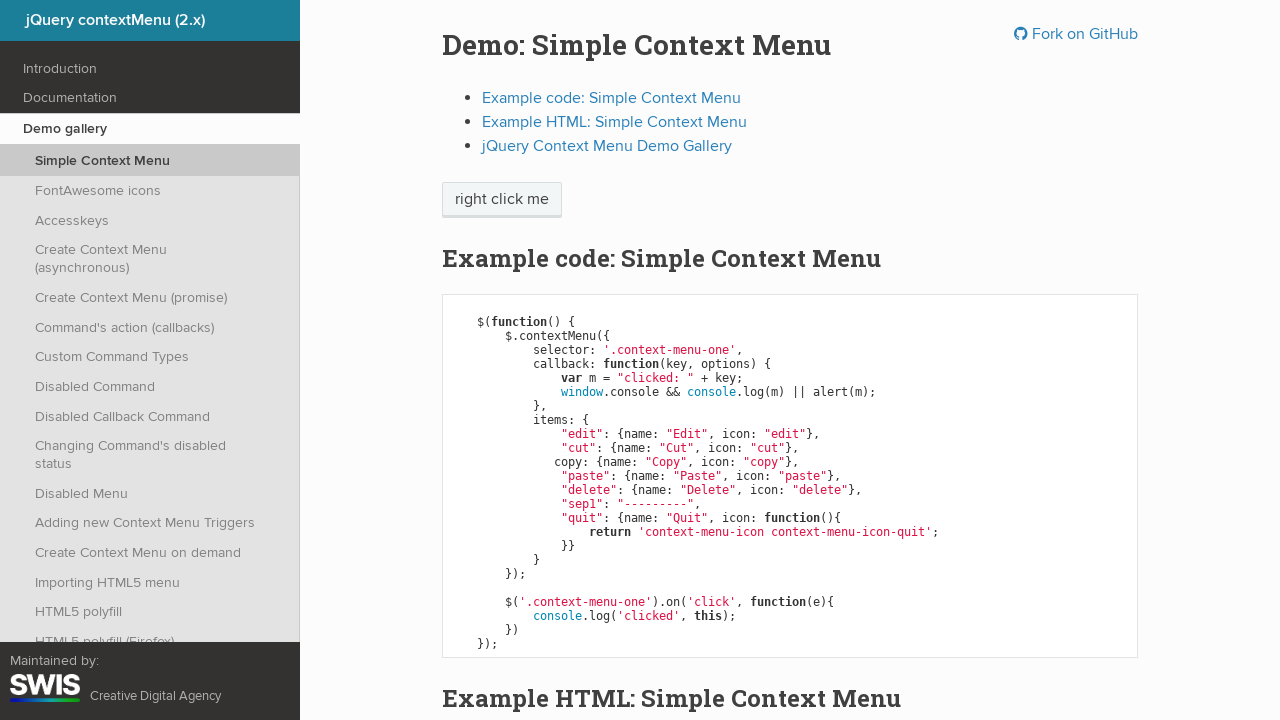